Navigates to the Selenium website and clicks on the Support button in the main navigation bar

Starting URL: https://selenium.dev

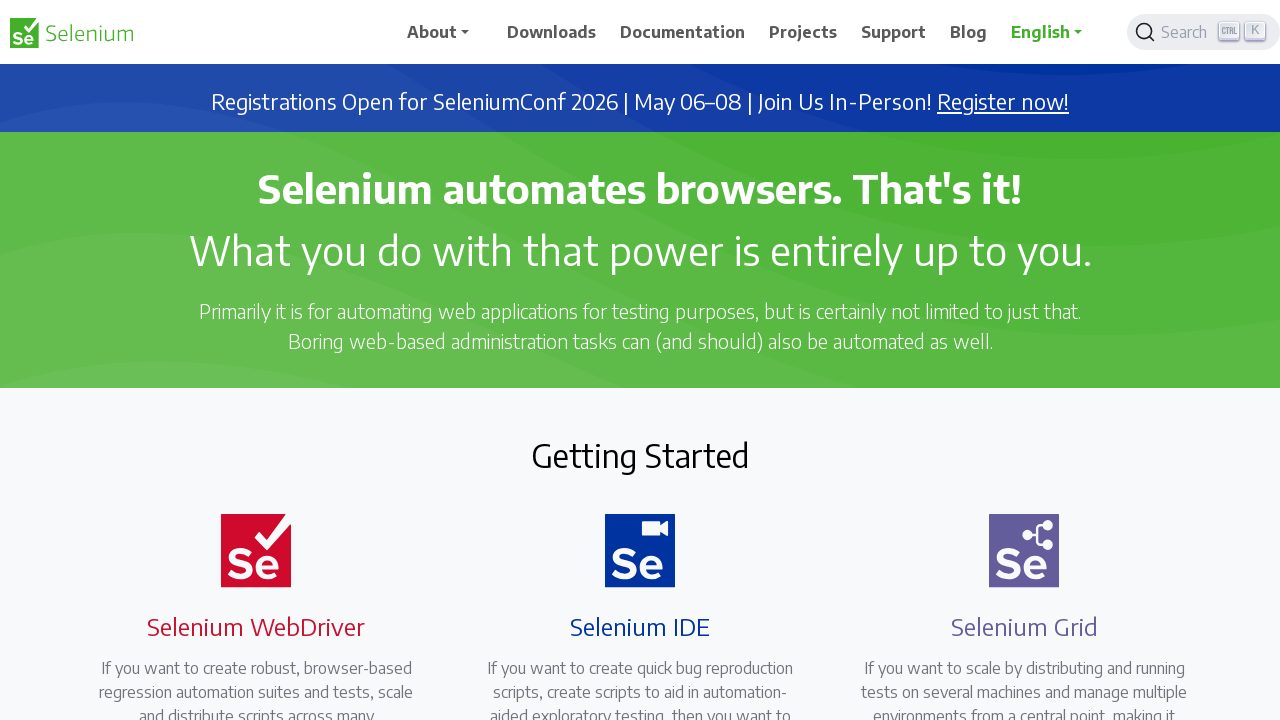

Navigated to Selenium website
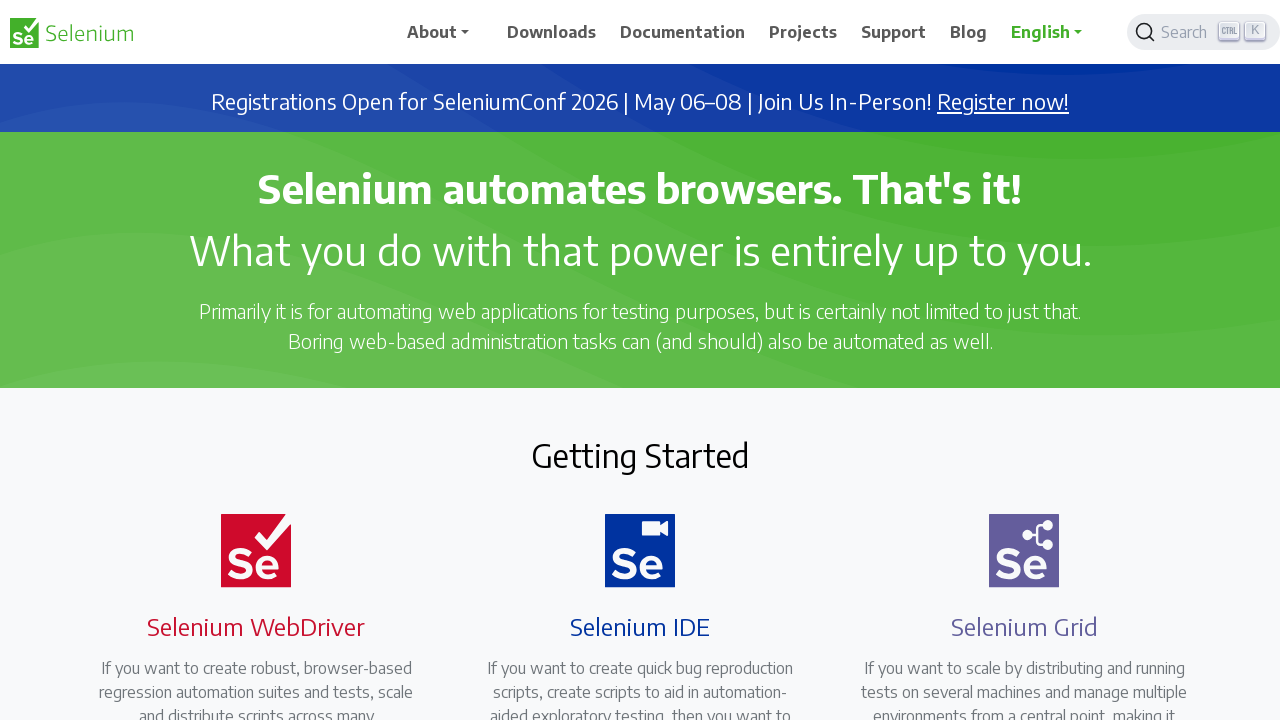

Clicked Support button in main navigation bar at (969, 32) on #main_navbar ul li:nth-child(6) a
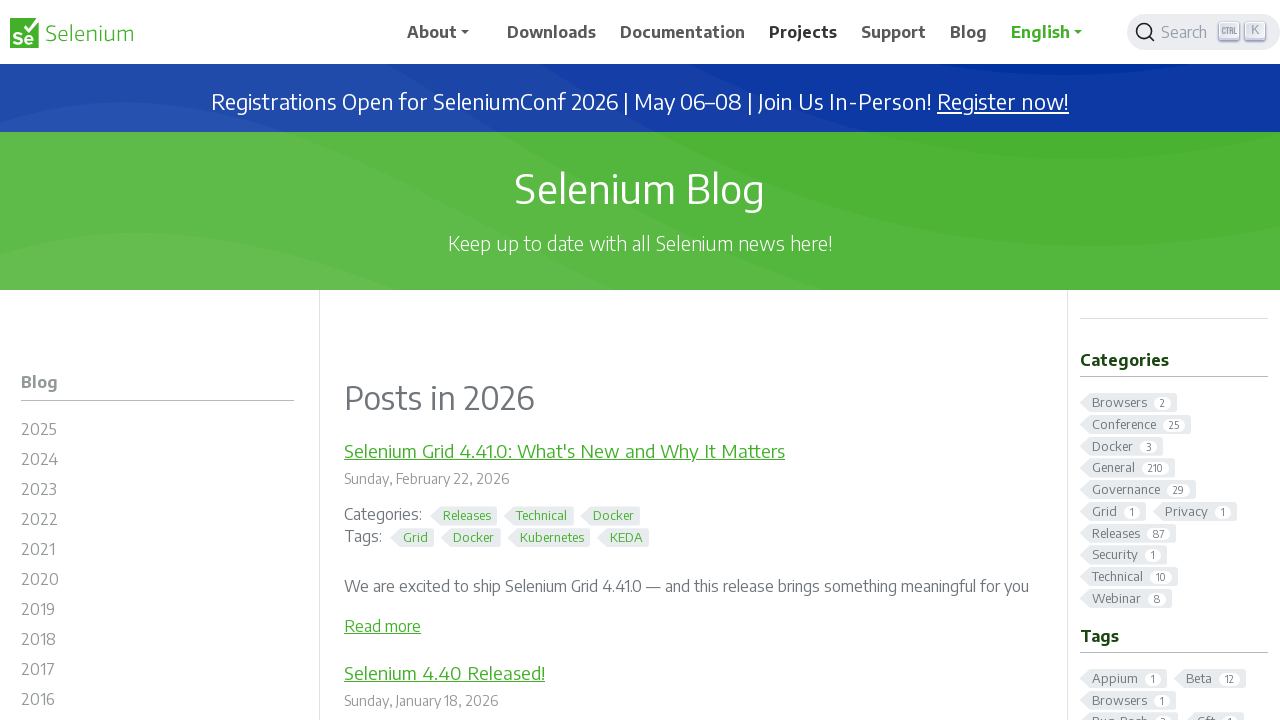

Waited for page to load and network to be idle
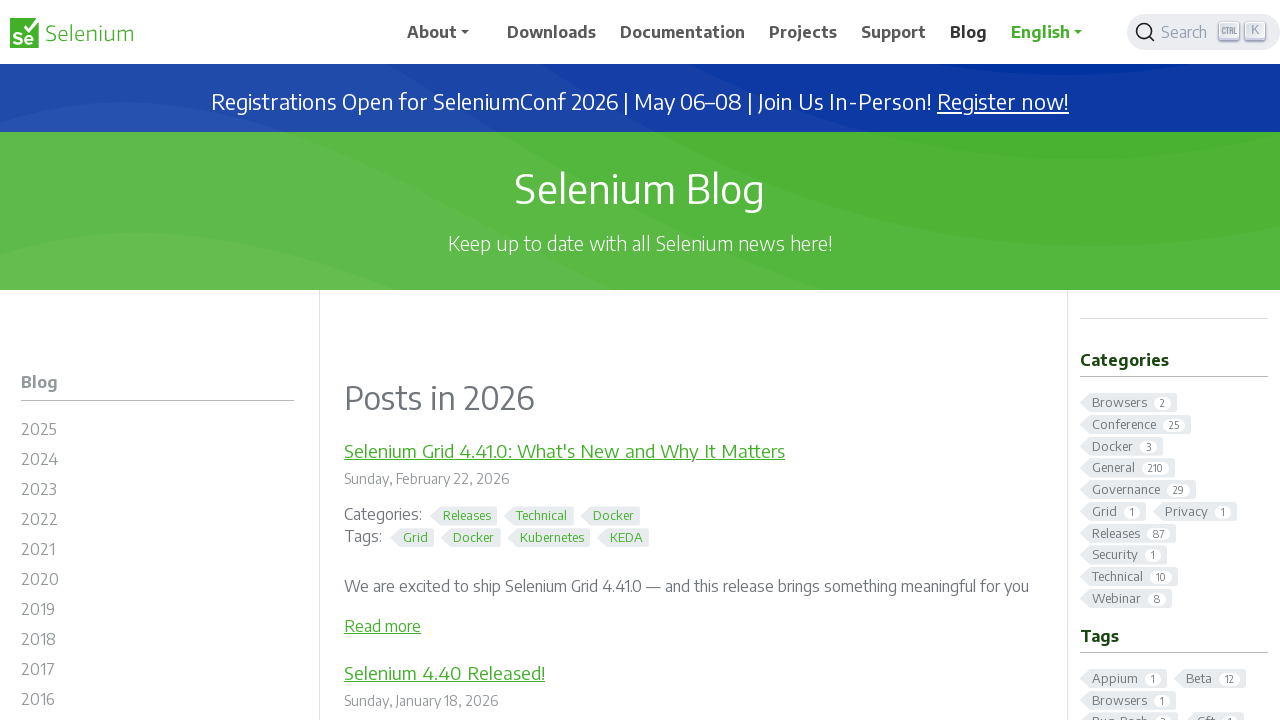

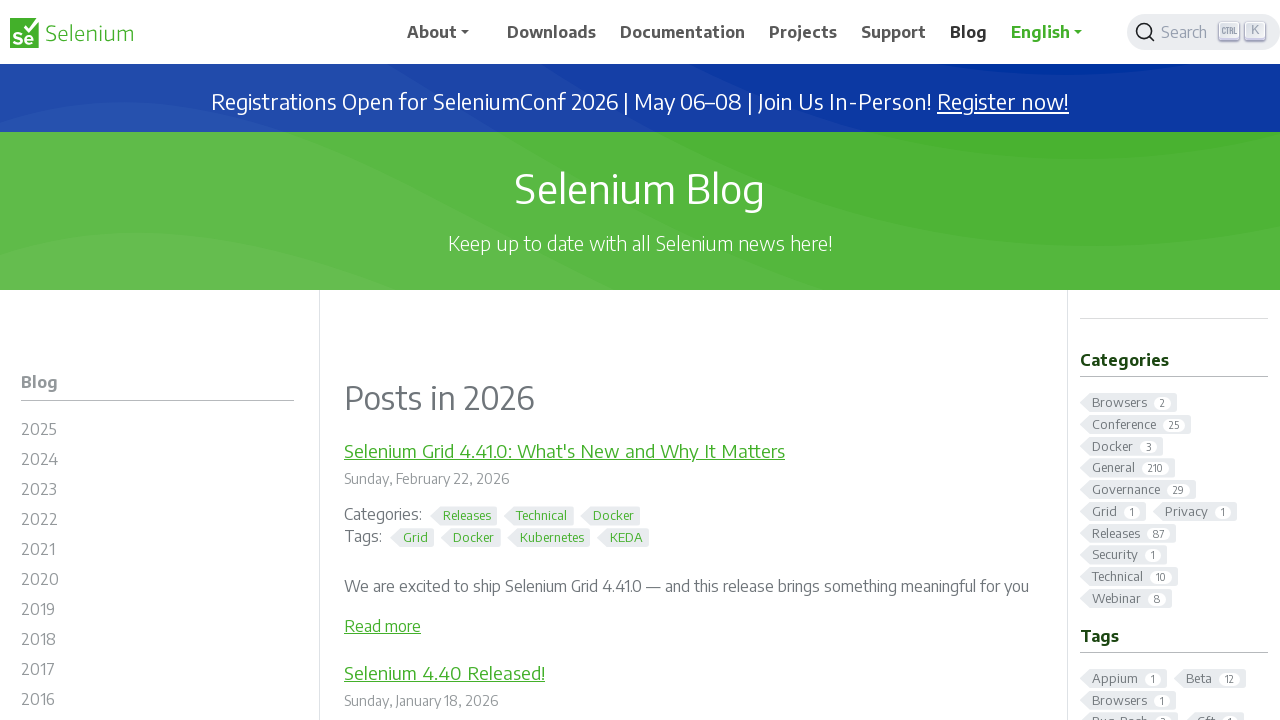